Navigates to a Selenium practice e-commerce site and clicks on a navigation link in the header area using XPath with sibling traversal

Starting URL: https://rahulshettyacademy.com/seleniumPractise/#/

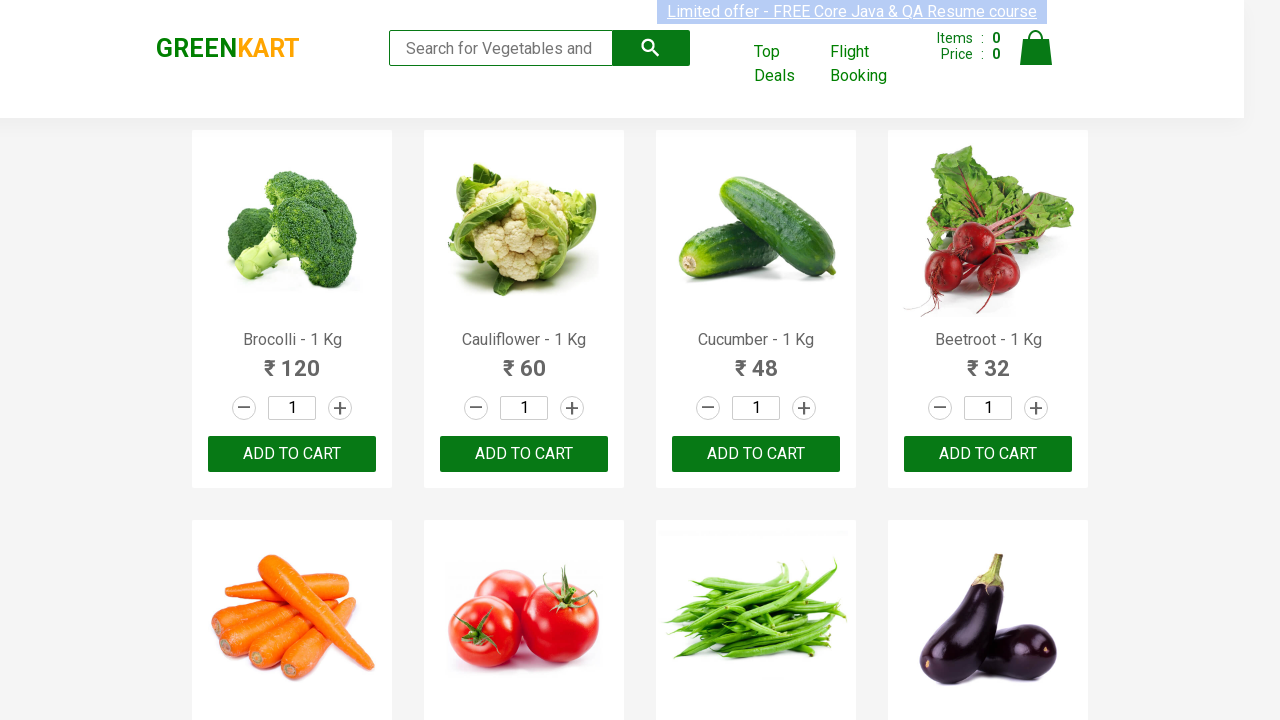

Waited for page DOM to load
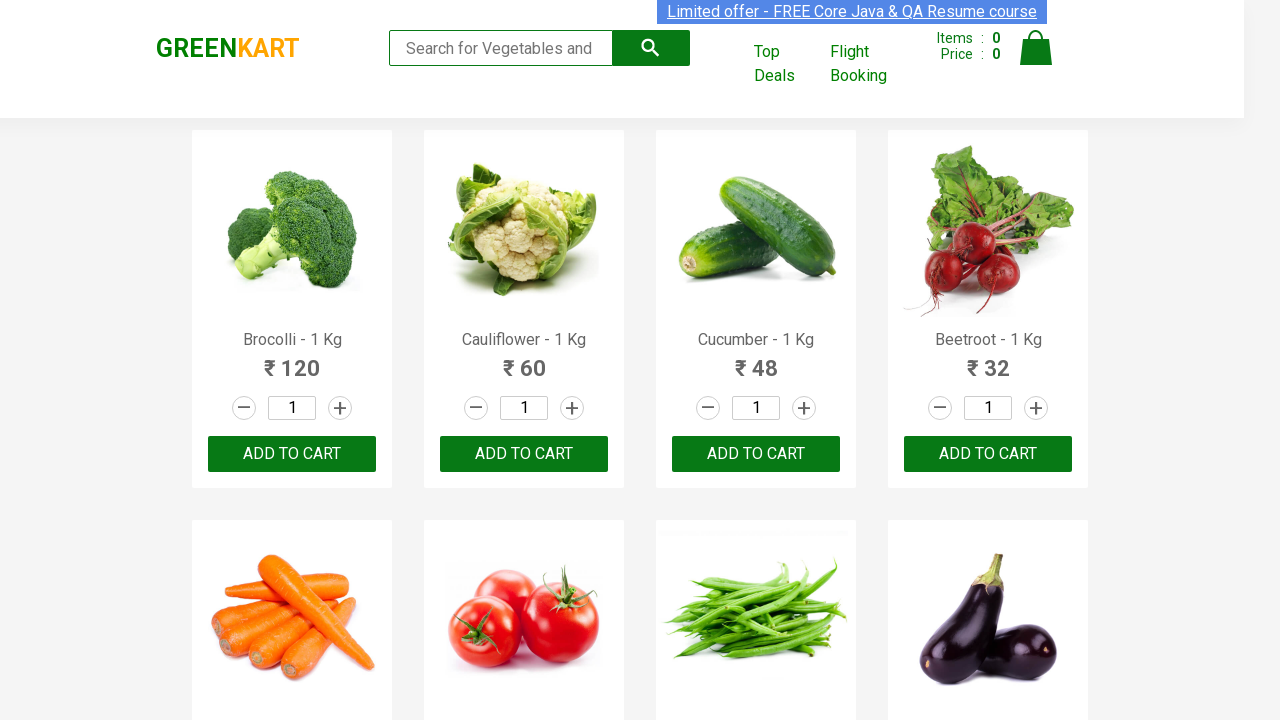

Clicked navigation link in header using XPath with sibling traversal at (876, 64) on xpath=//header/div/div[3]/a[2]/following-sibling::a[1]
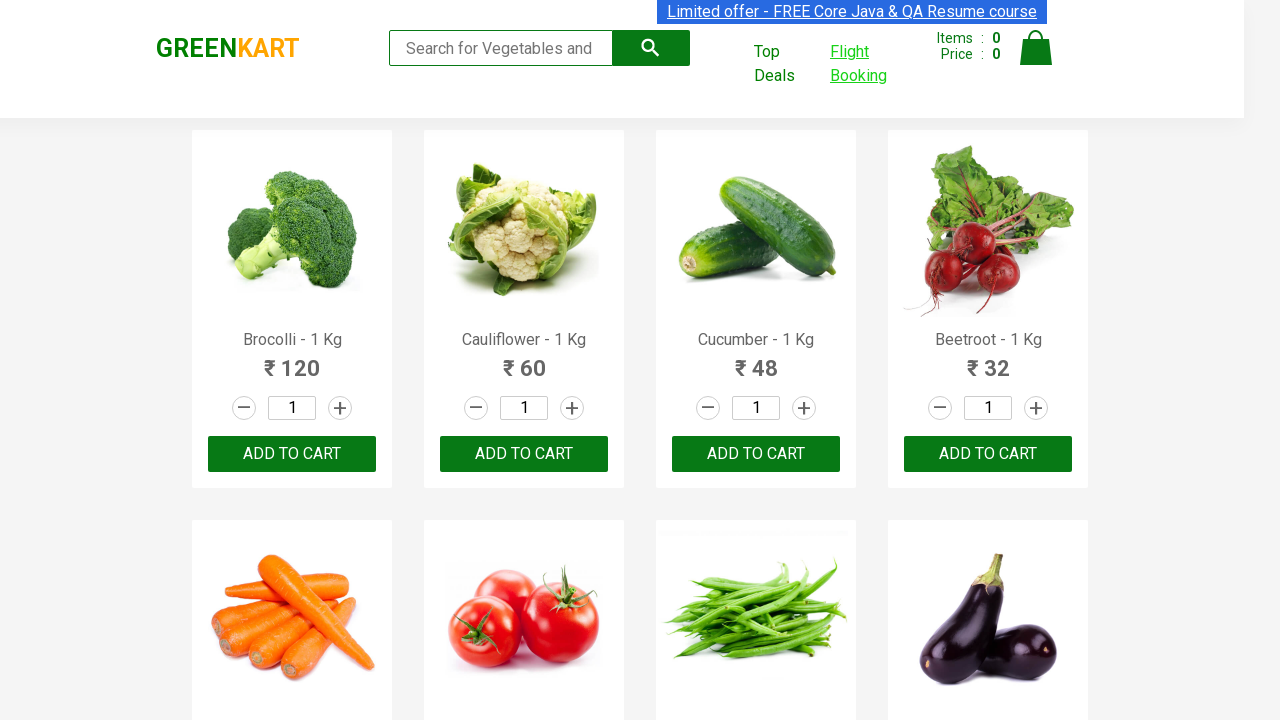

Waited for page load to complete after navigation
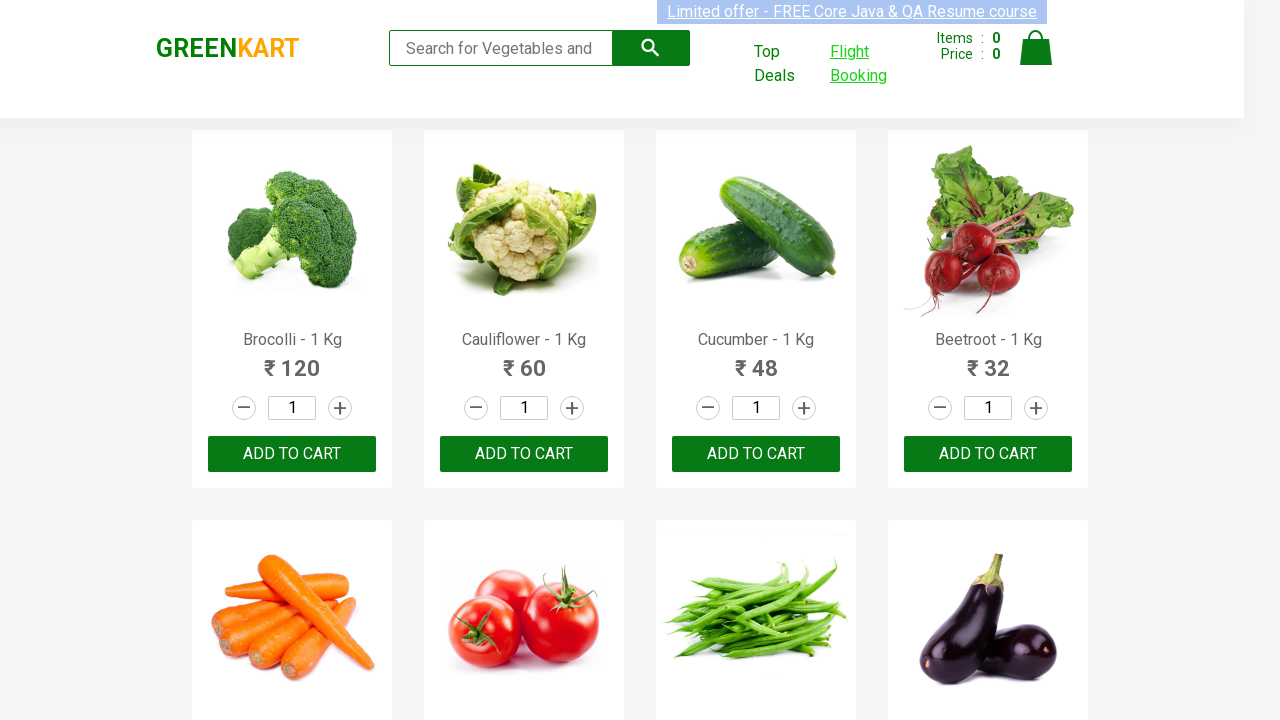

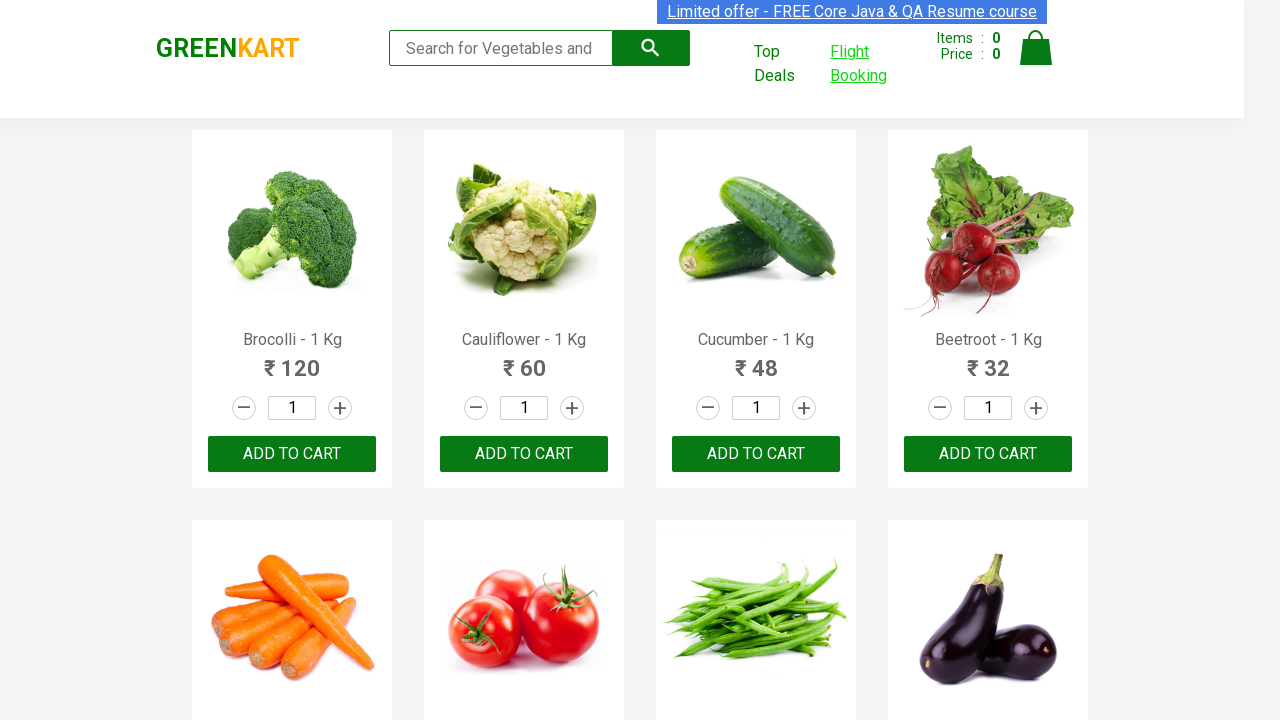